Tests tab/window navigation by opening a new tab and switching between tabs

Starting URL: http://demo.automationtesting.in/Index.html

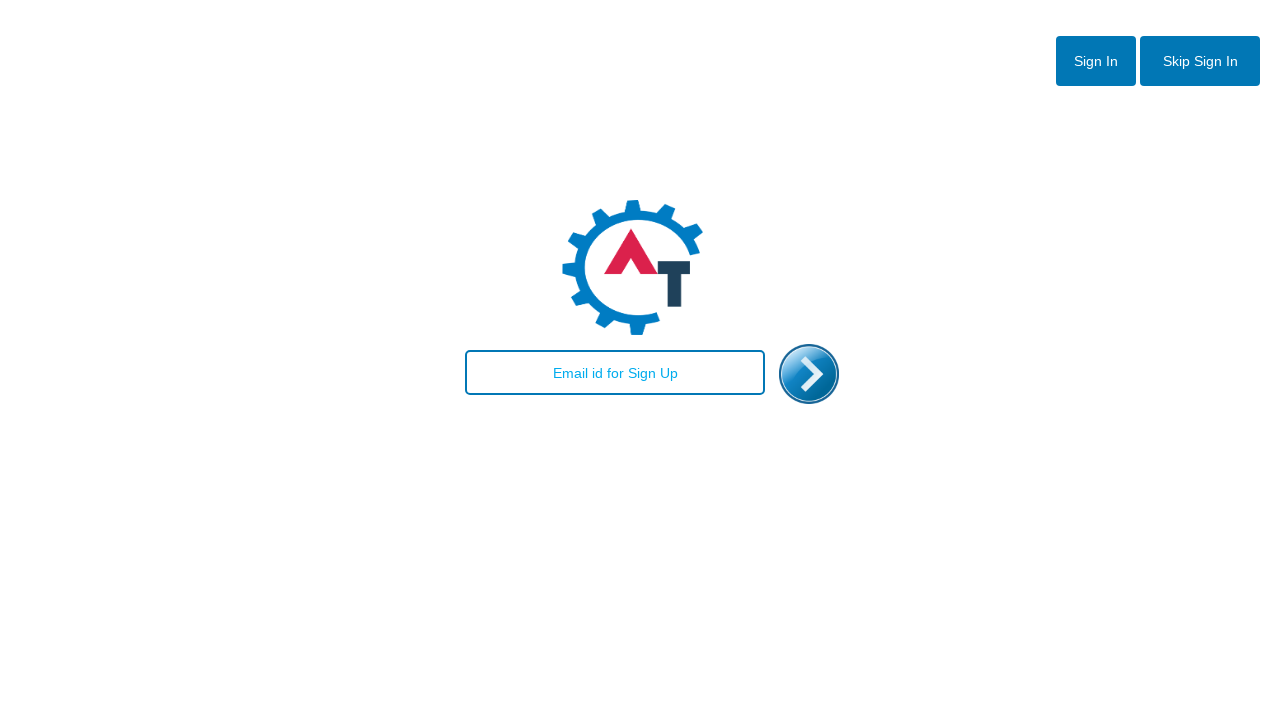

Clicked skip sign in button at (1200, 61) on xpath=//button[@id='btn2']
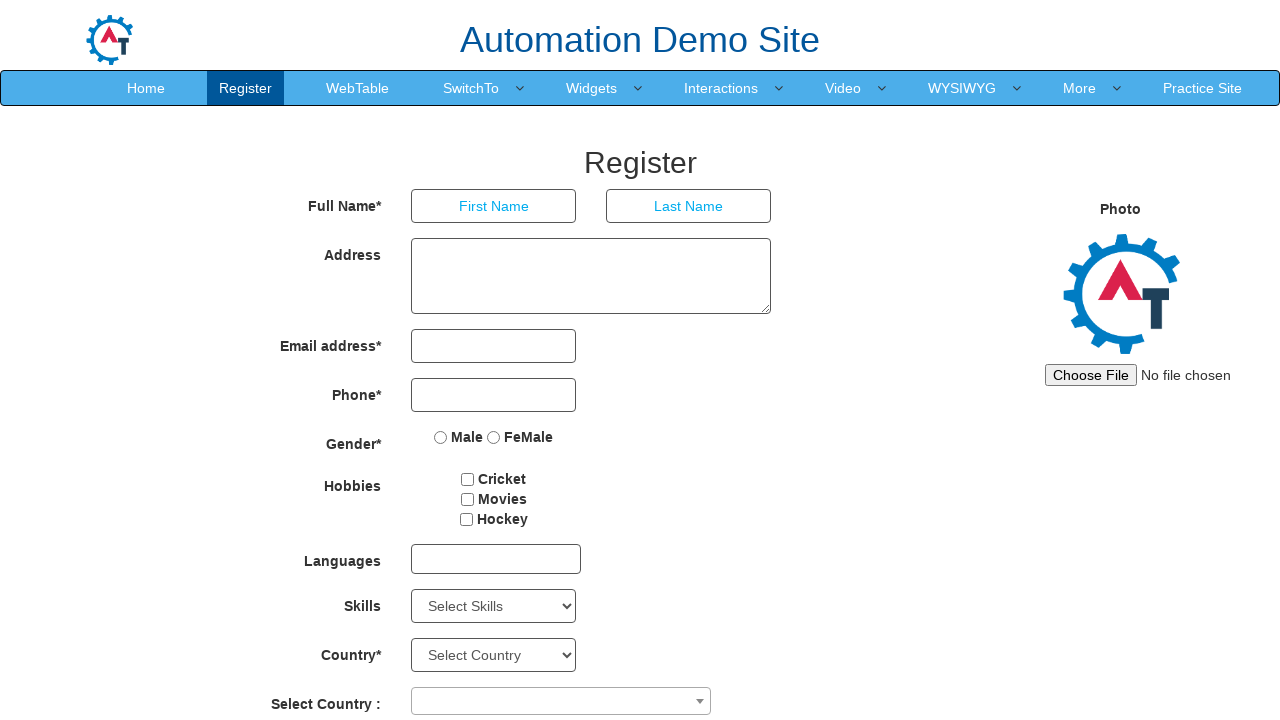

Clicked SwitchTo dropdown menu at (471, 88) on xpath=//a[text()='SwitchTo']
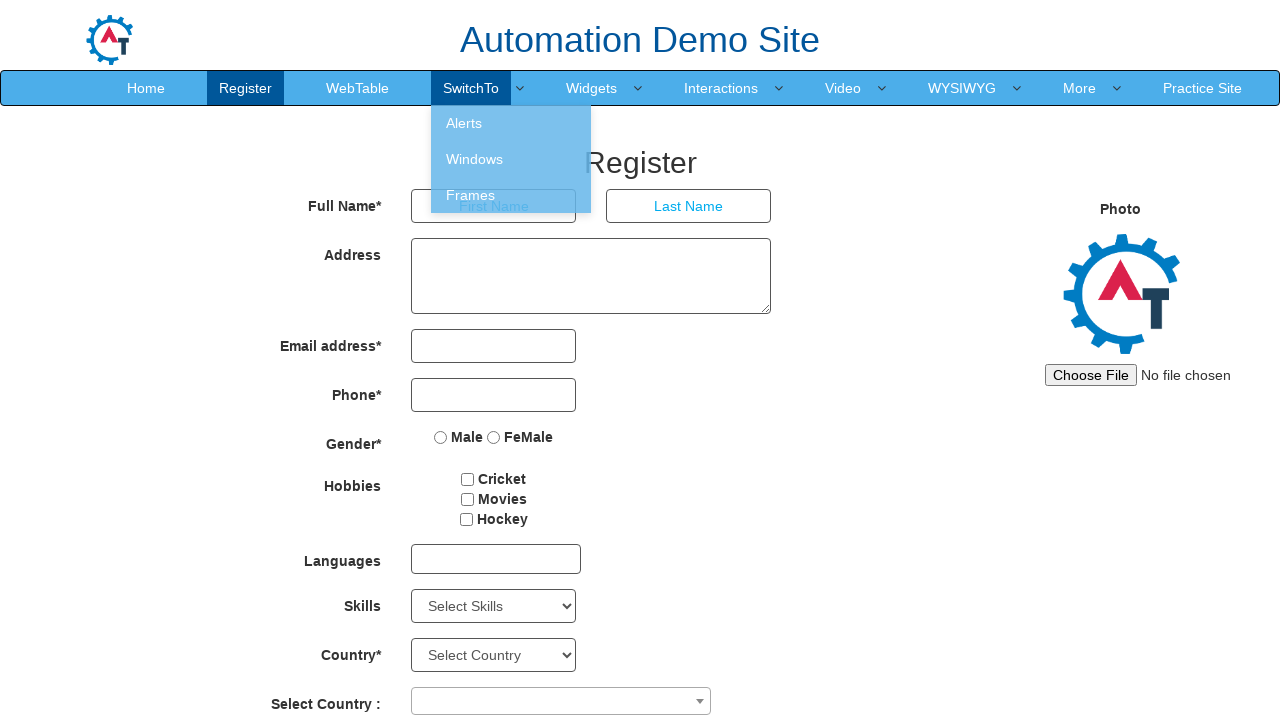

Clicked Windows option from dropdown at (511, 159) on xpath=//a[text()='Windows']
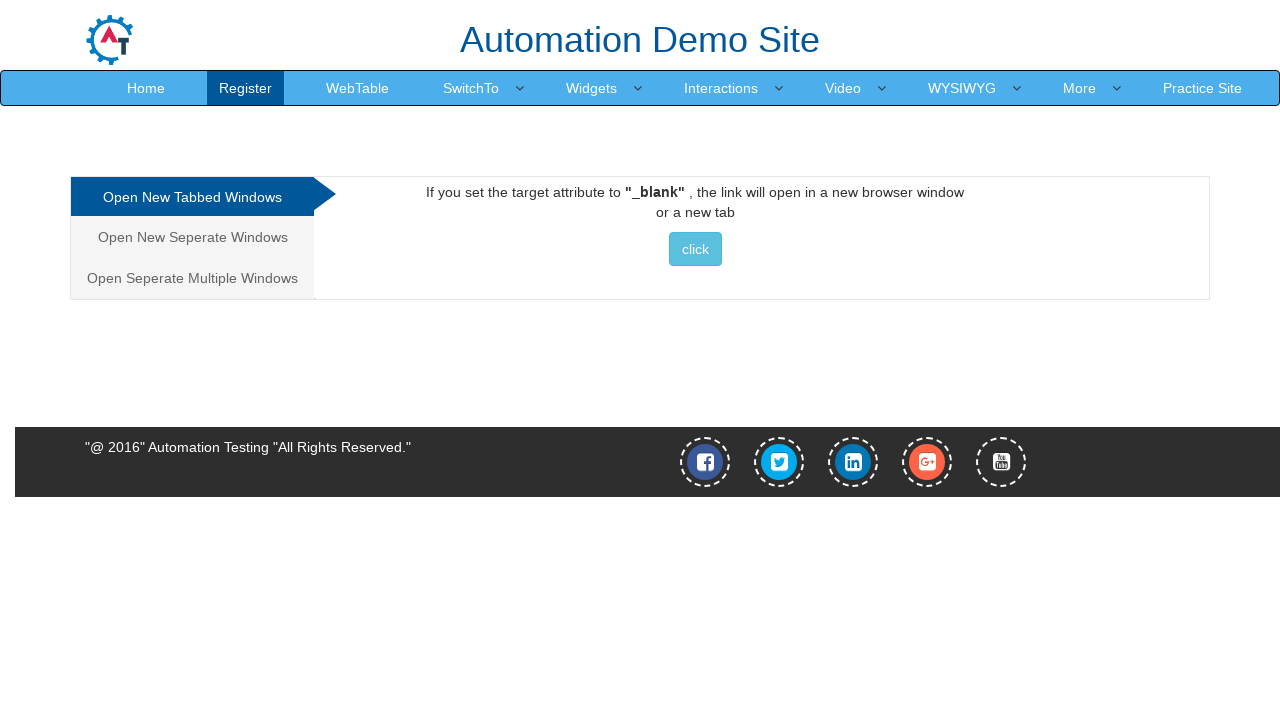

Opened a new tab/window at (695, 249) on xpath=//a//button[@class='btn btn-info']
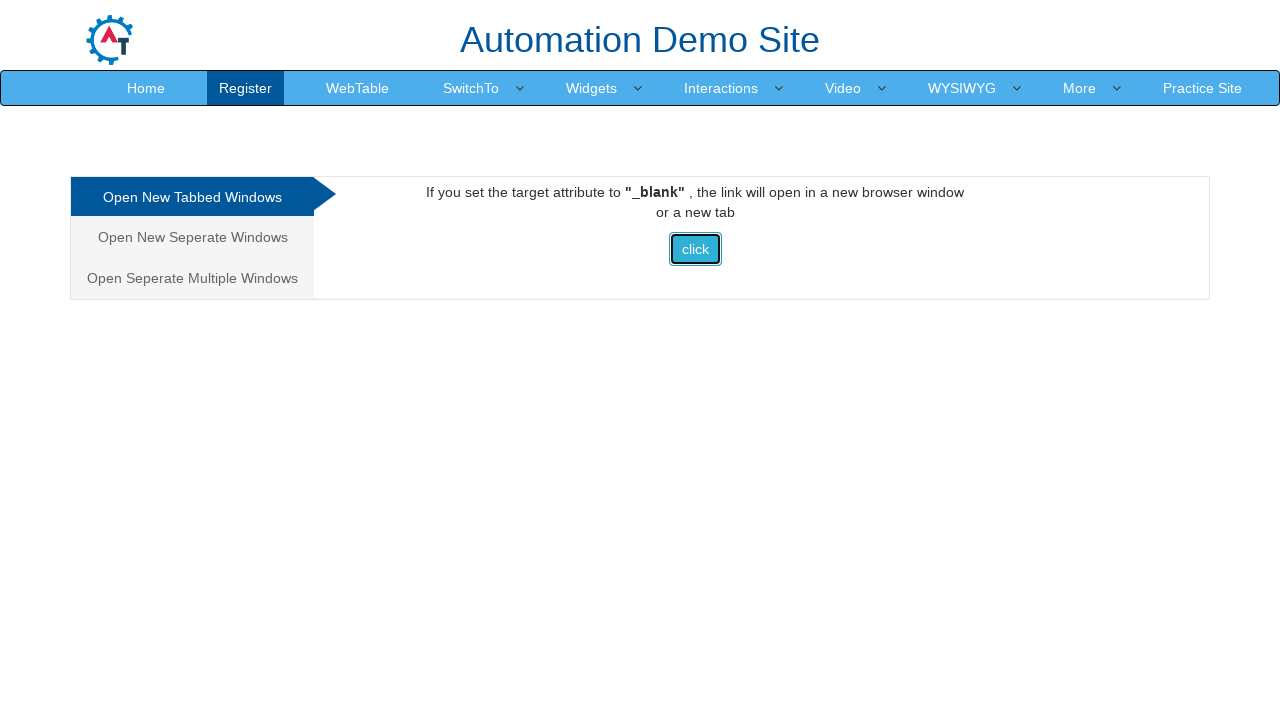

Retrieved title of new tab: Selenium
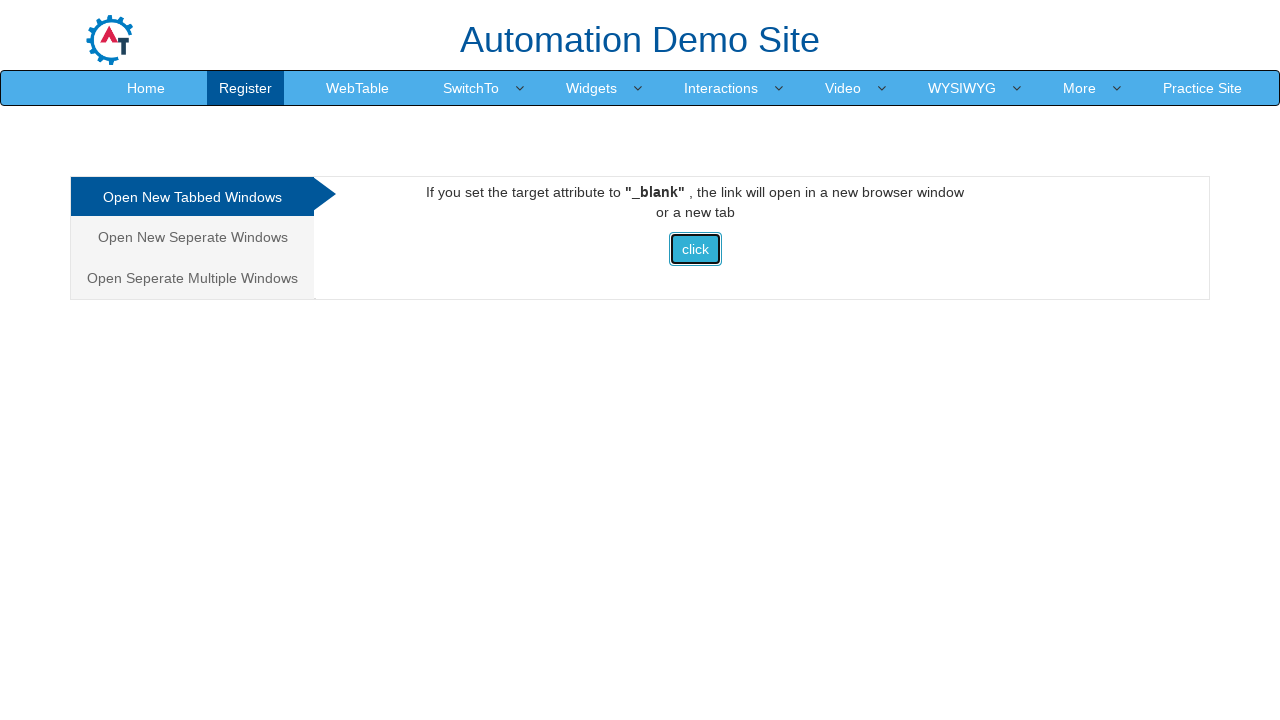

Closed the new tab
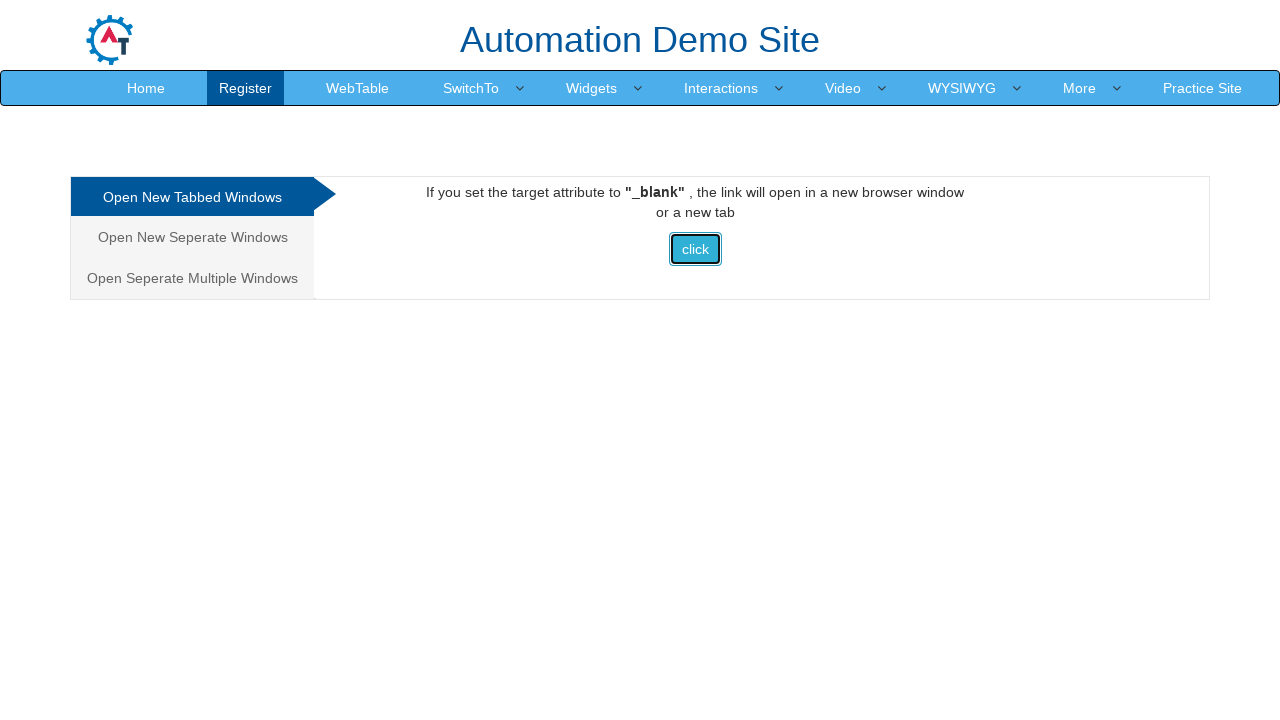

Verified original tab is active with title: Frames & windows
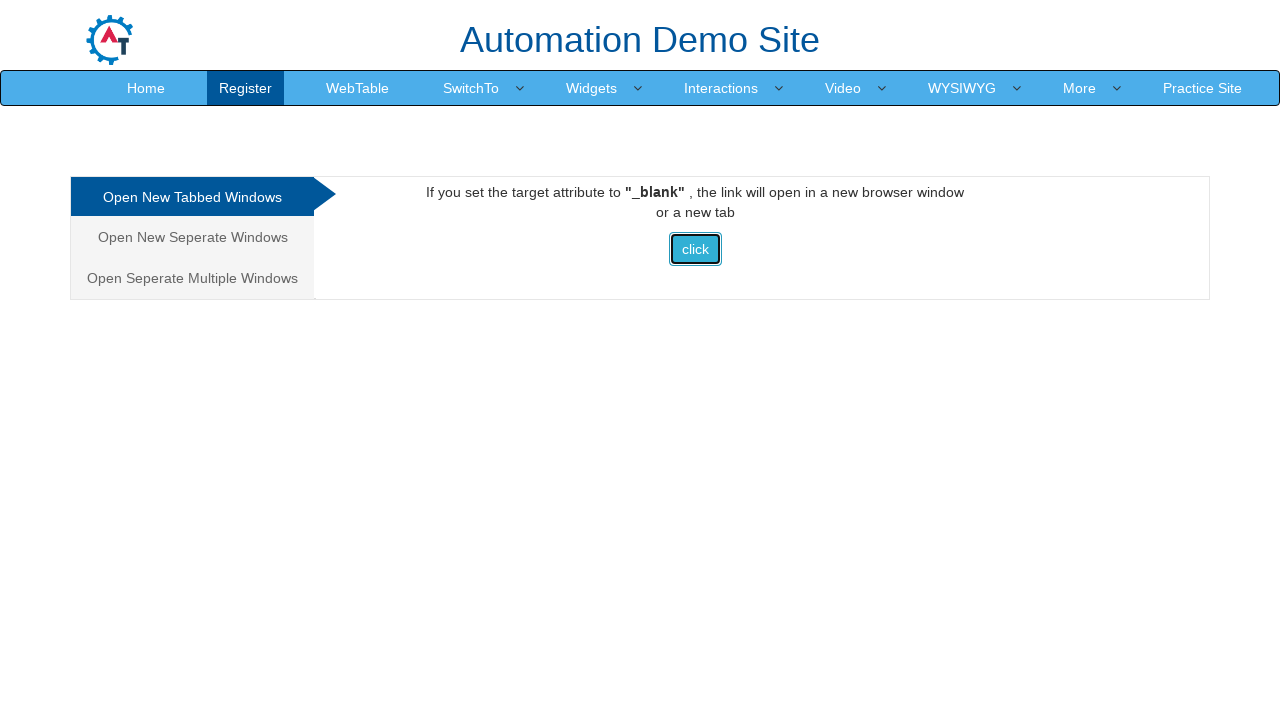

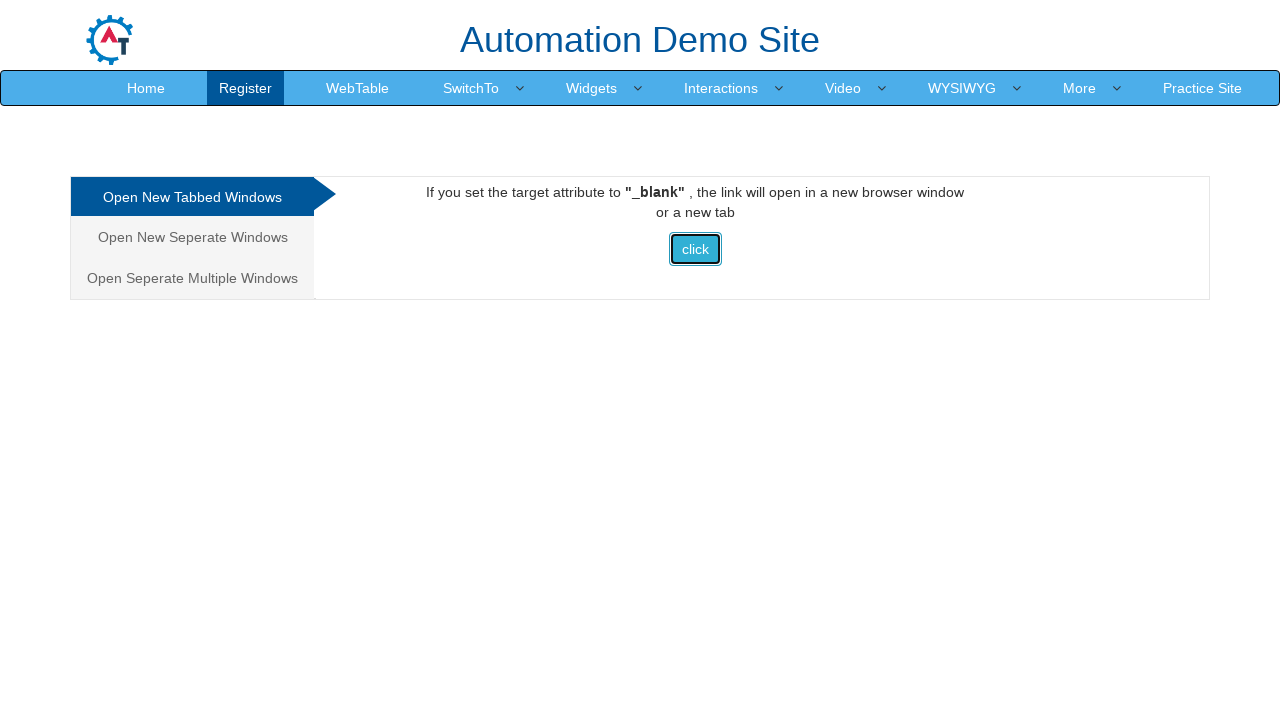